Tests JavaScript alerts by clicking buttons to trigger JS Alert, JS Confirm, and JS Prompt dialogs, then handling each dialog appropriately (accept, dismiss, and send text)

Starting URL: https://the-internet.herokuapp.com/javascript_alerts

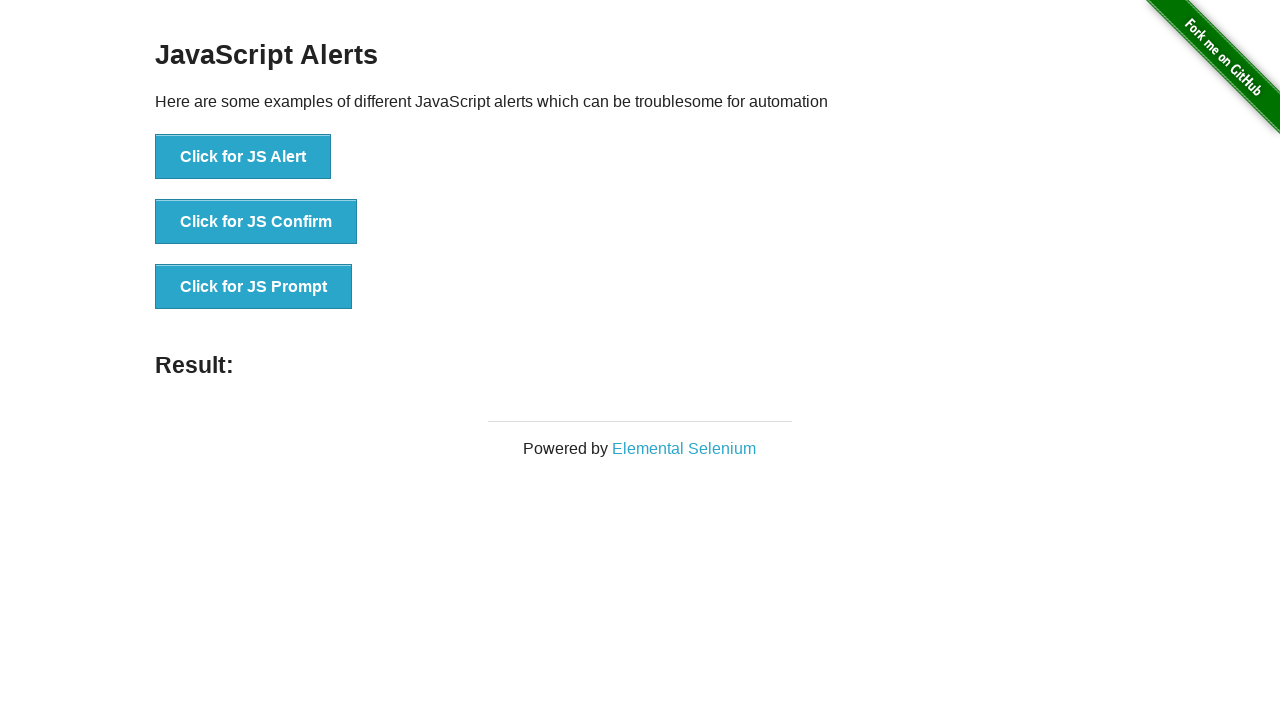

Clicked button to trigger JS Alert dialog at (243, 157) on xpath=//button[text()='Click for JS Alert']
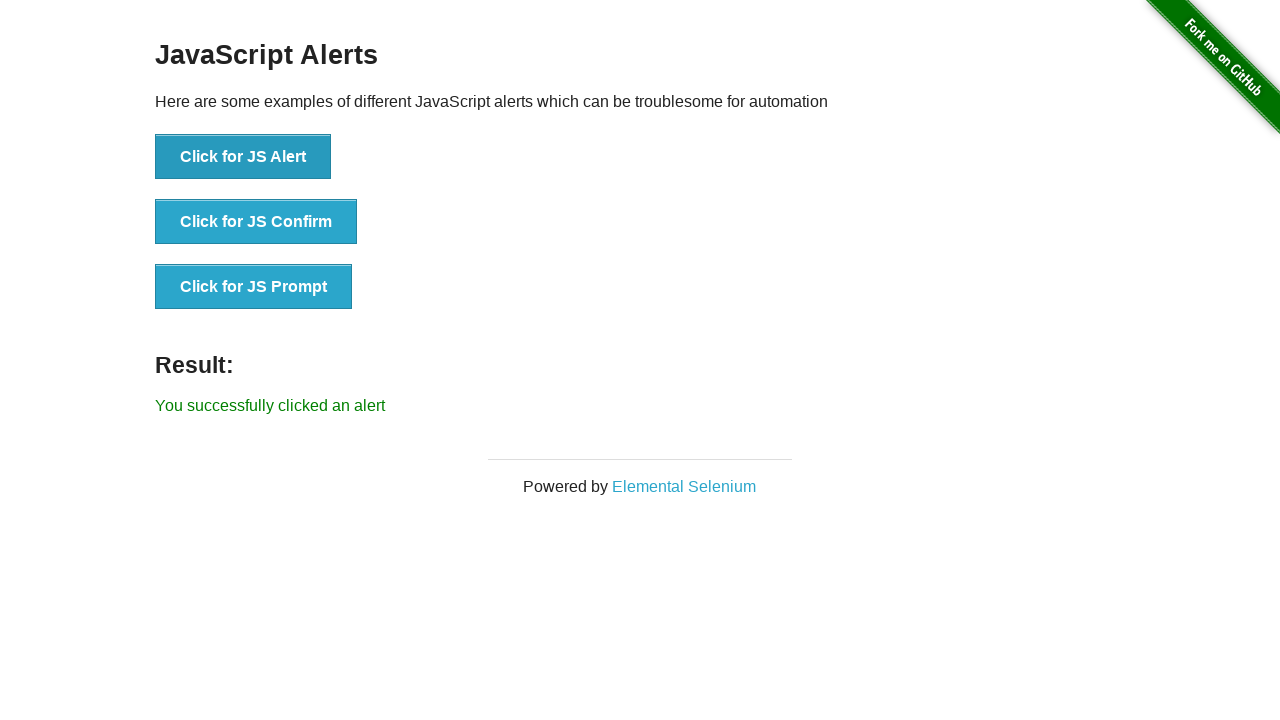

Set up dialog handler to accept JS Alert
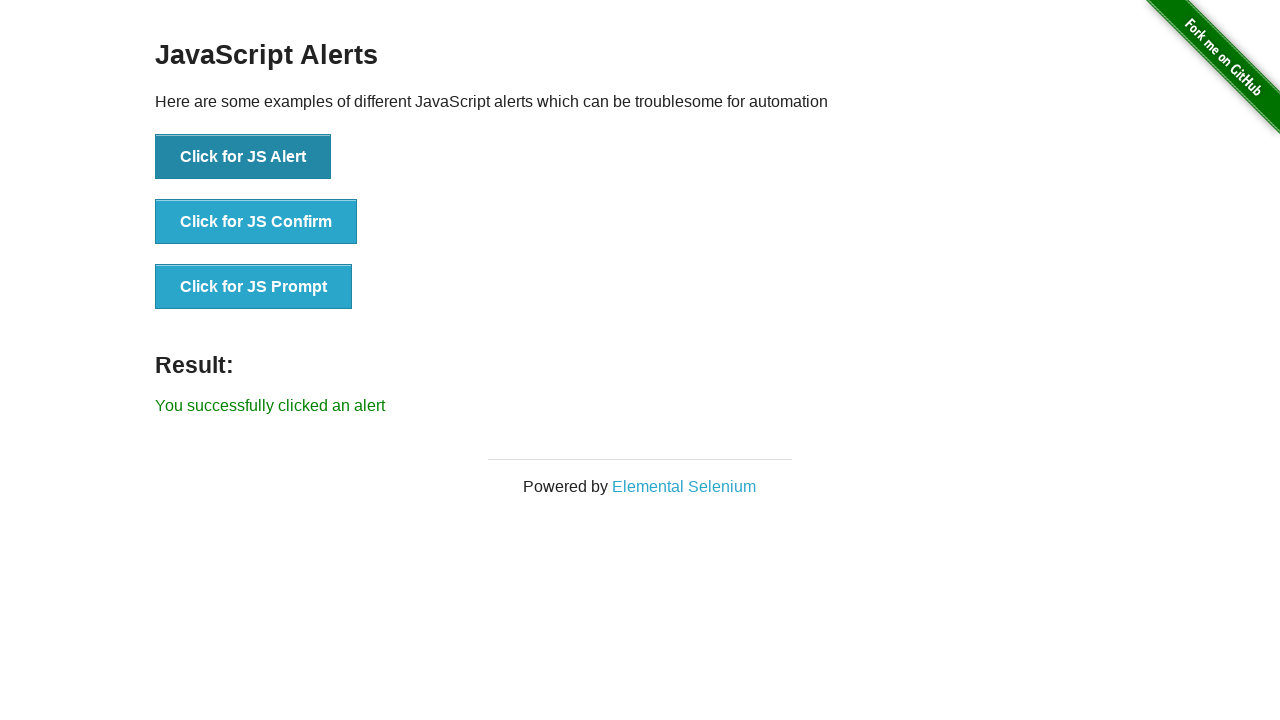

Waited 500ms for JS Alert to be processed
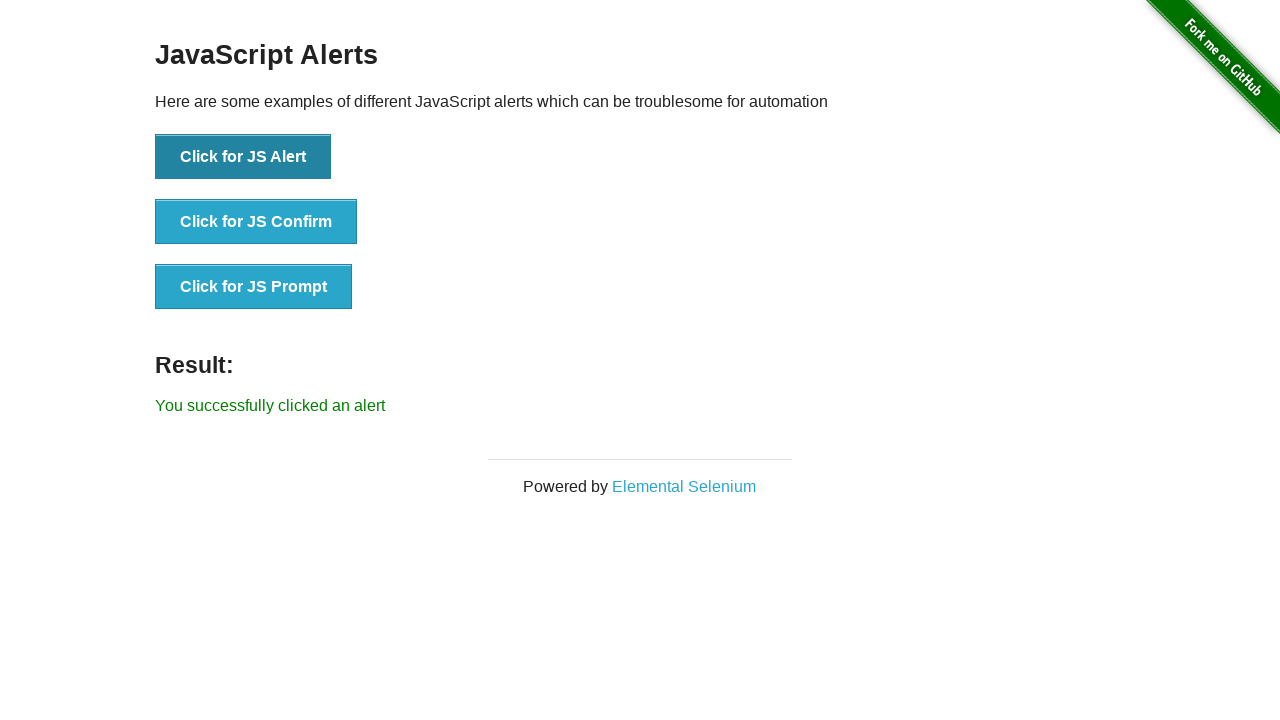

Set up dialog handler to dismiss JS Confirm
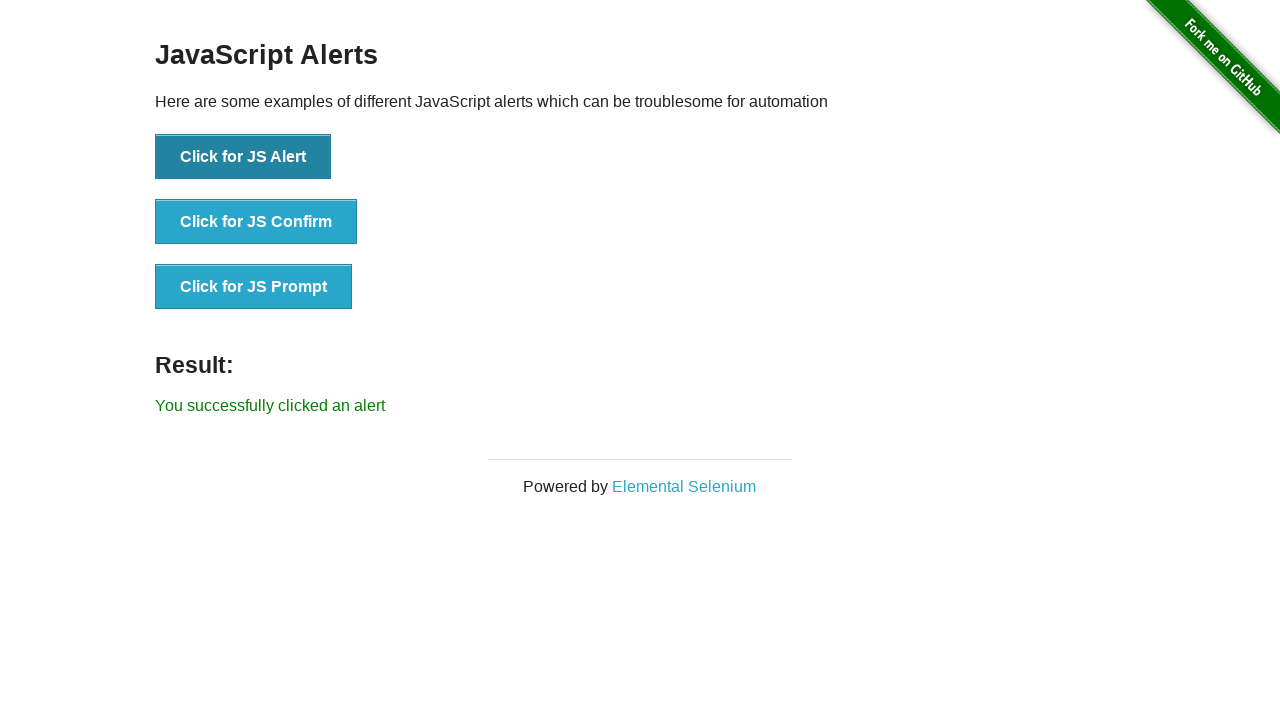

Clicked button to trigger JS Confirm dialog at (256, 222) on xpath=//button[text()='Click for JS Confirm']
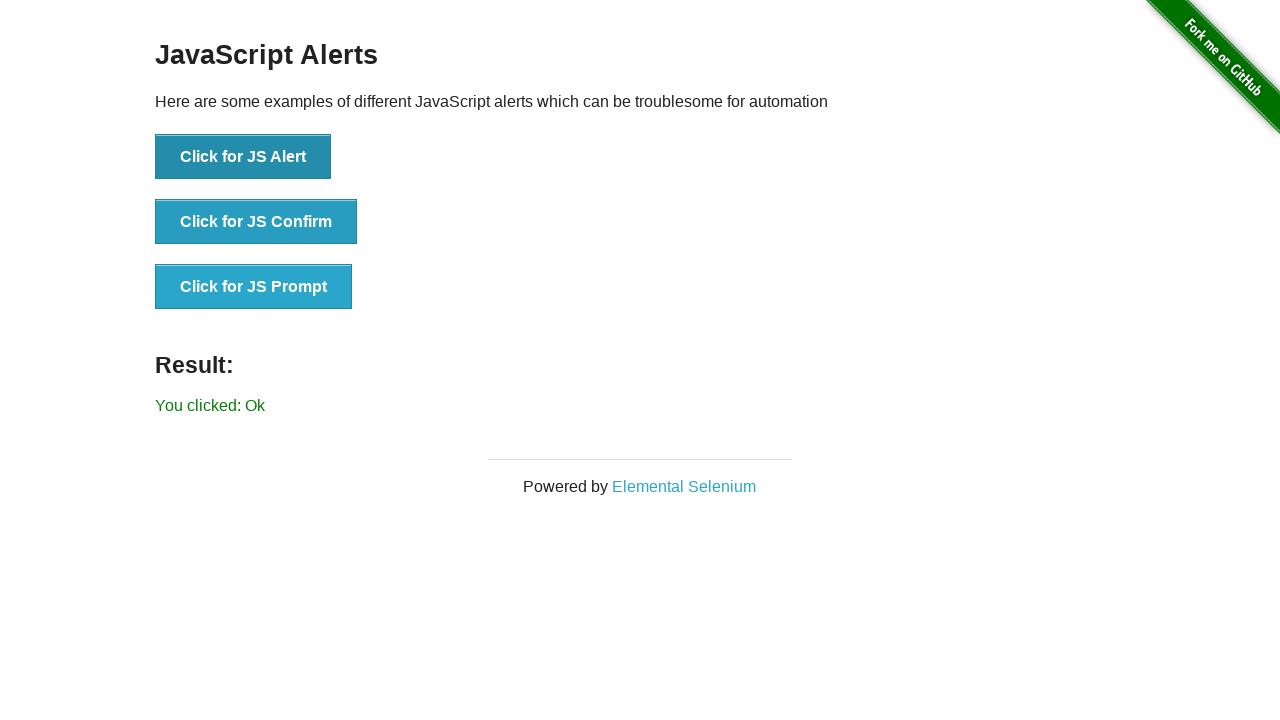

Waited 500ms for JS Confirm to be processed
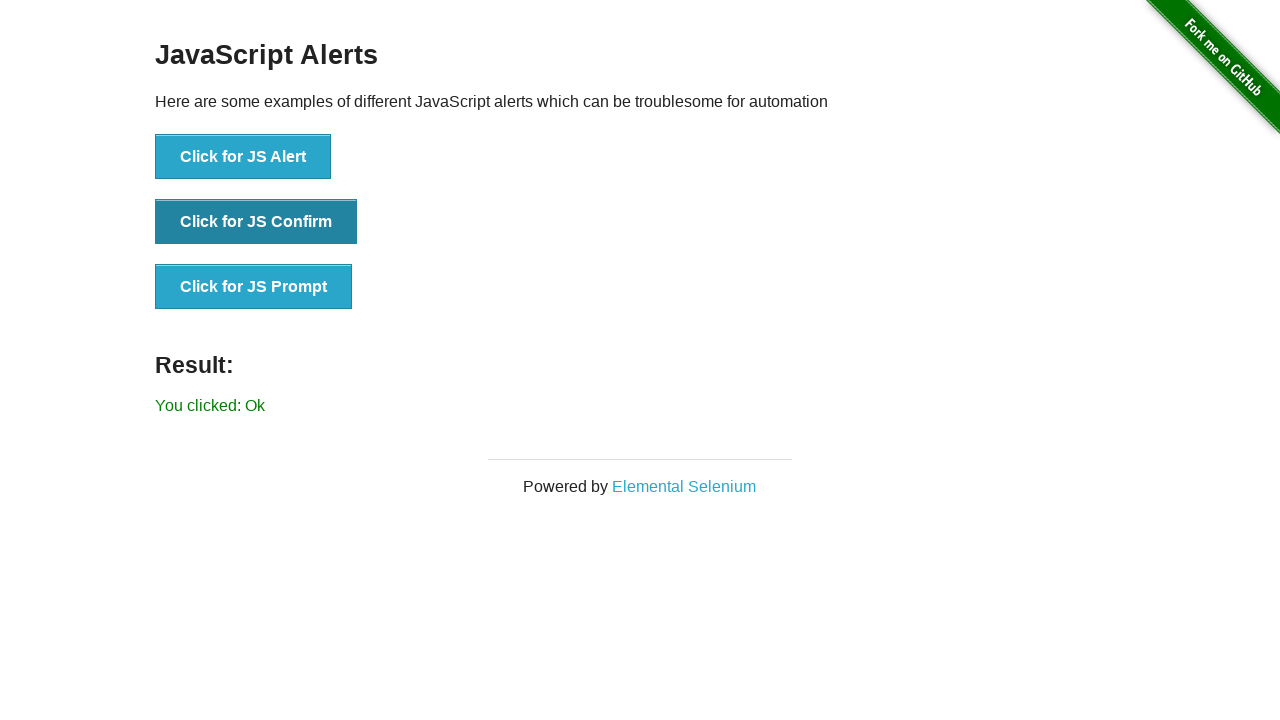

Set up dialog handler to accept JS Prompt with text 'Kraft Batch 2 was here'
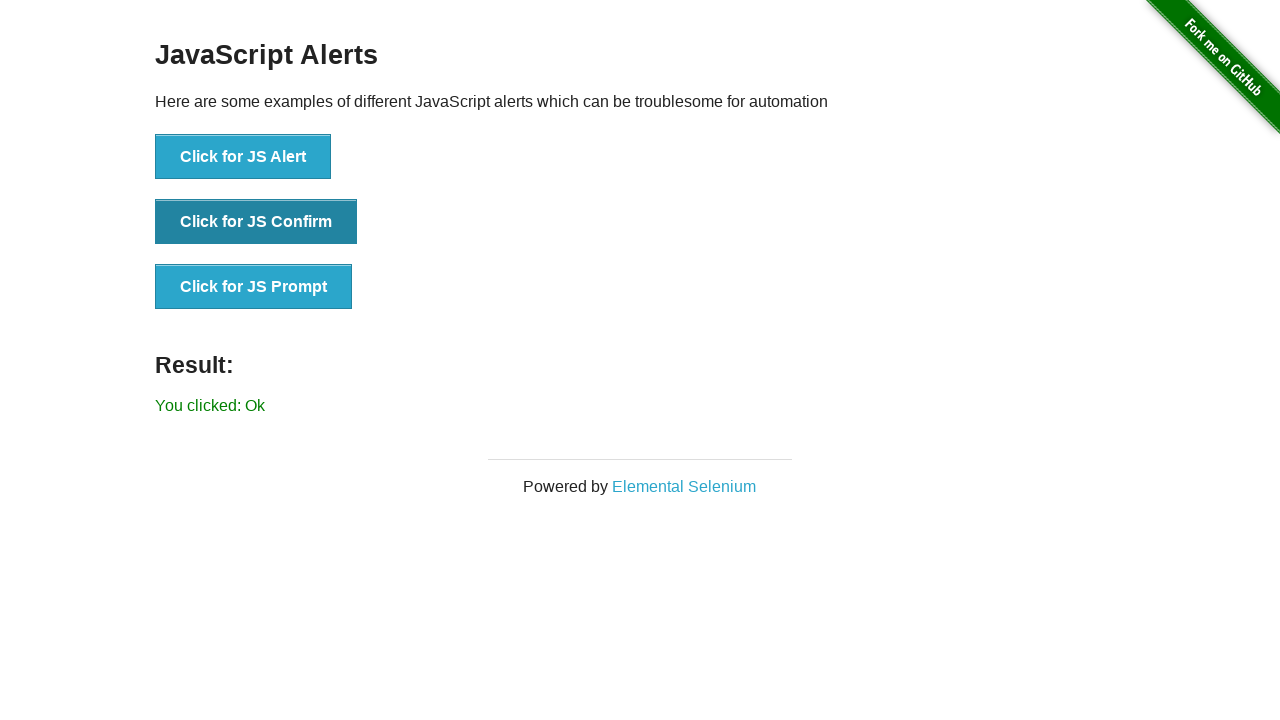

Clicked button to trigger JS Prompt dialog at (254, 287) on xpath=//button[text()='Click for JS Prompt']
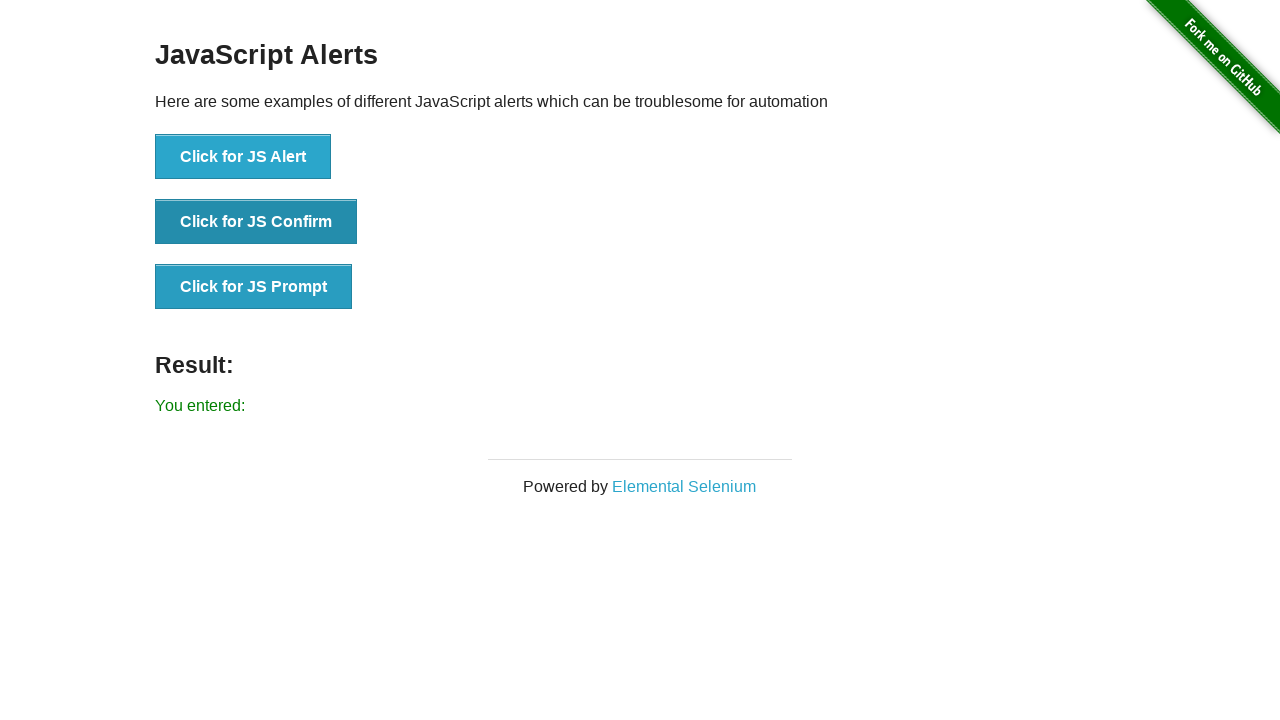

Waited 500ms for JS Prompt to be processed
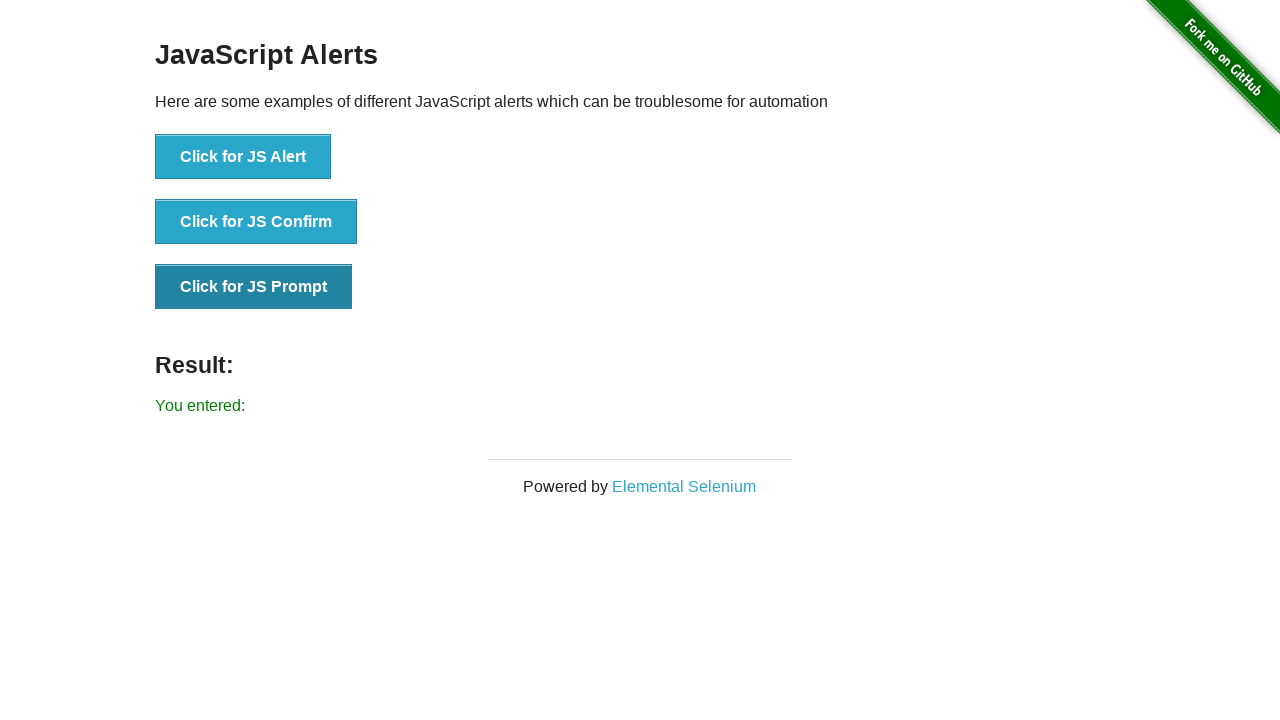

Verified result element is displayed
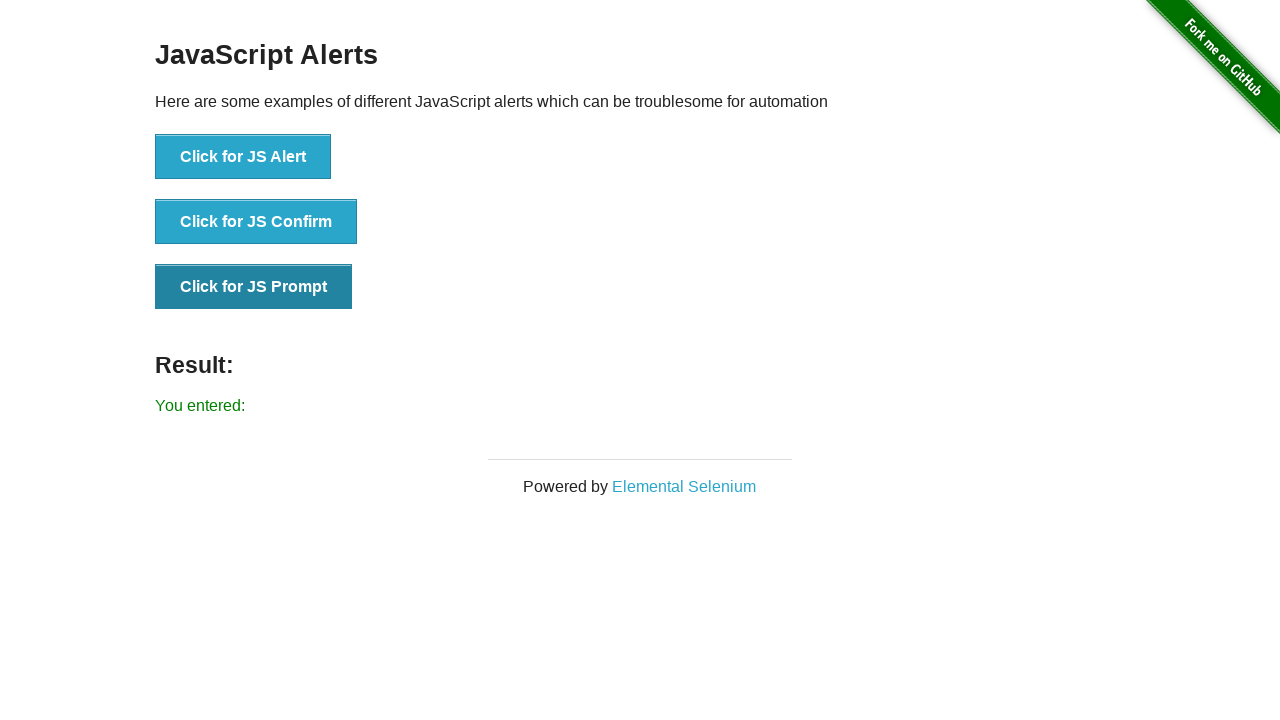

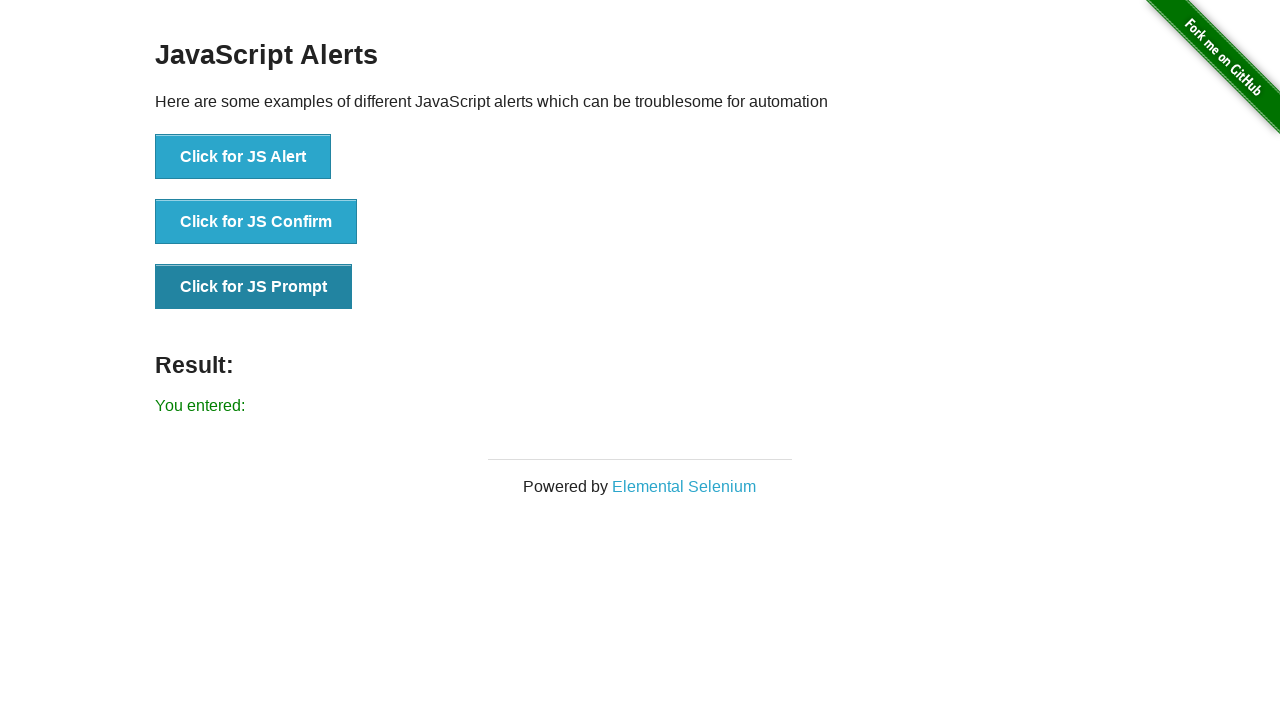